Tests clicking a button that becomes clickable after a delay using explicit wait

Starting URL: https://demoqa.com/dynamic-properties

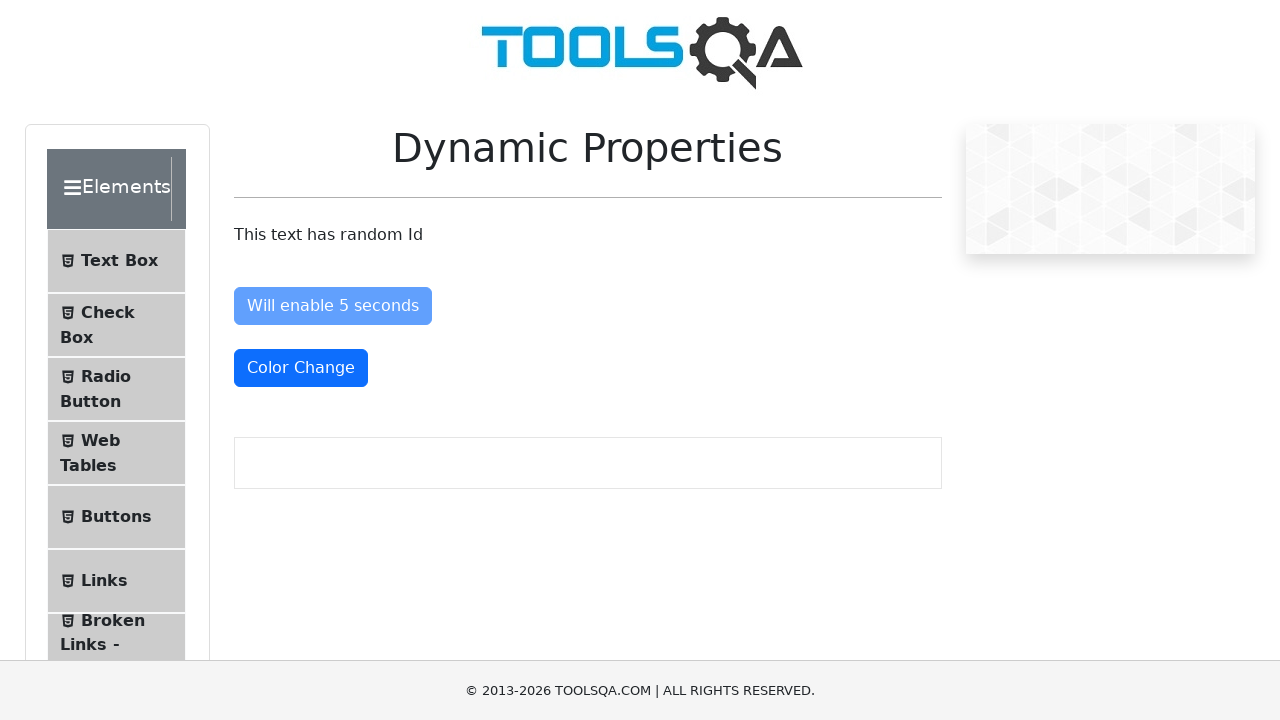

Navigated to https://demoqa.com/dynamic-properties
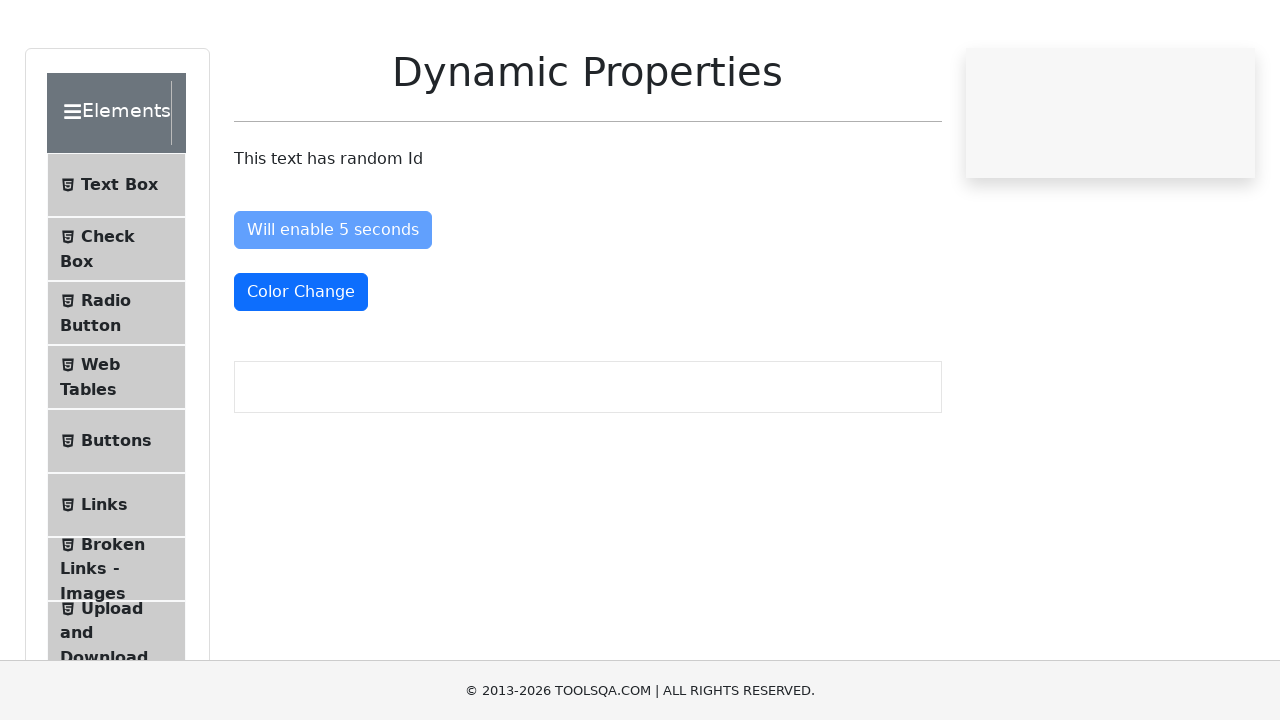

Clicked the button that becomes clickable after delay using explicit wait at (333, 306) on #enableAfter
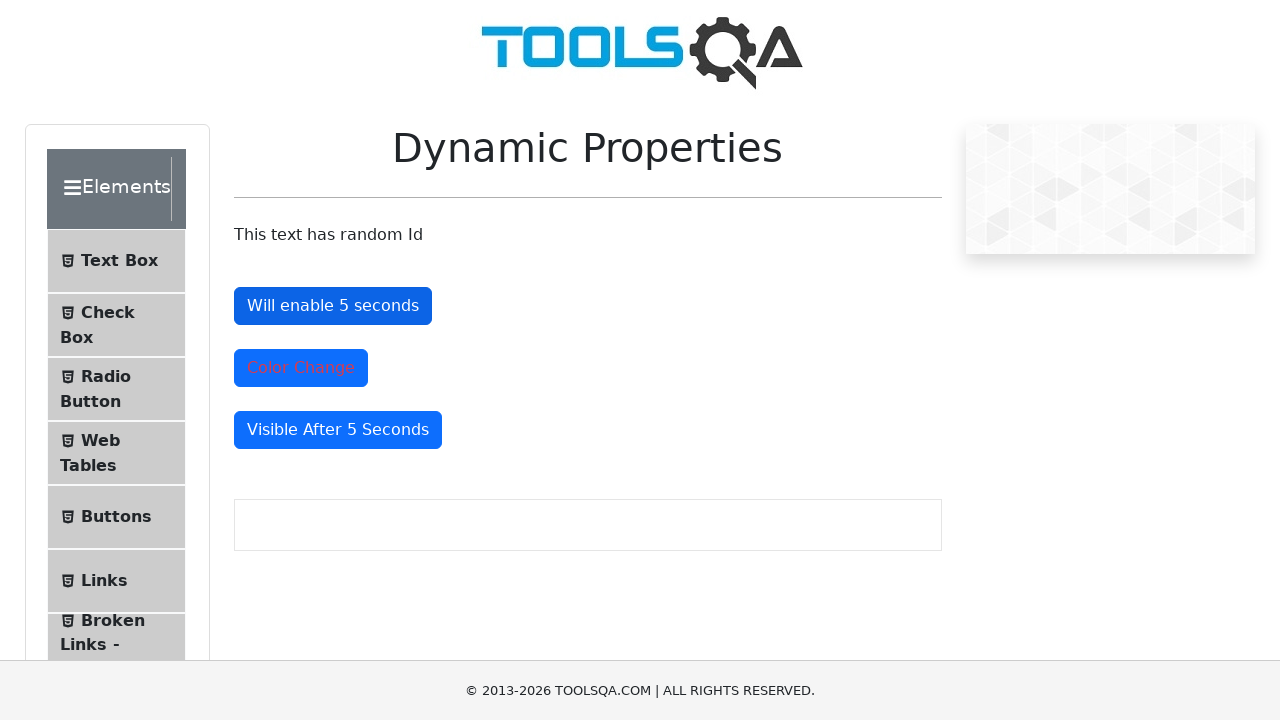

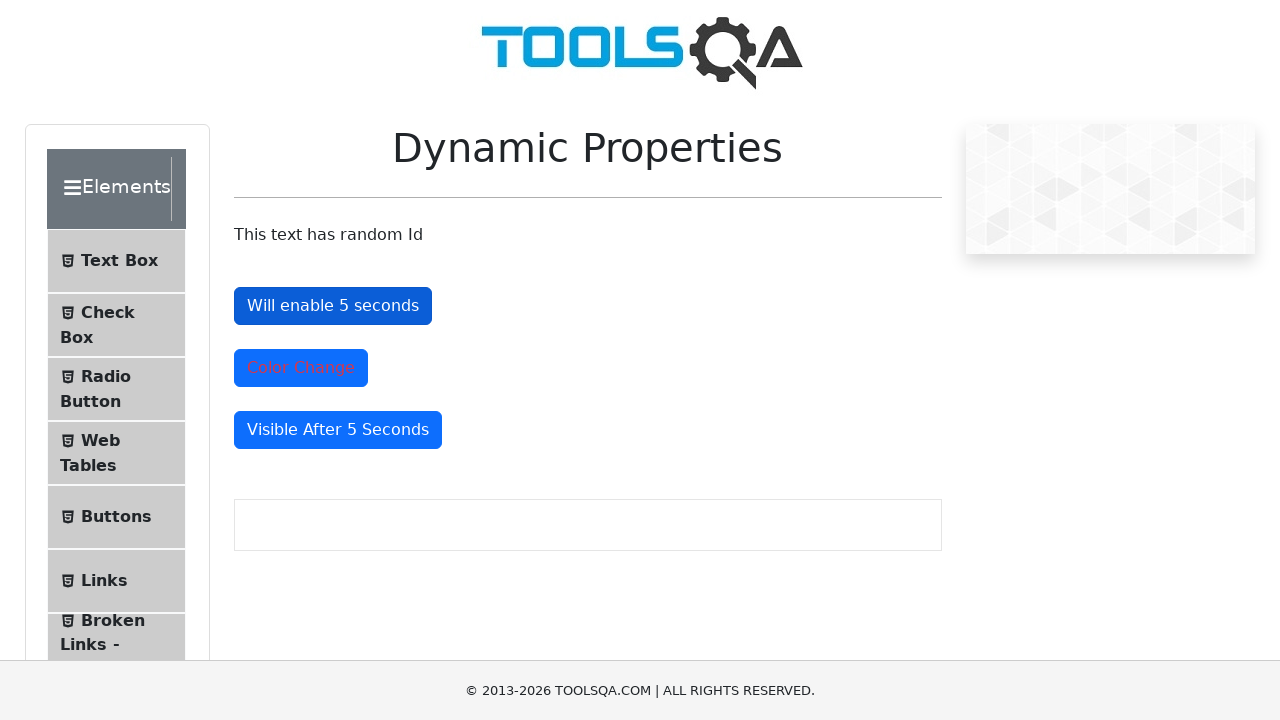